Verifies tab navigation moves through focusable elements in the correct sequential order

Starting URL: https://ecommerce-playground.lambdatest.io/

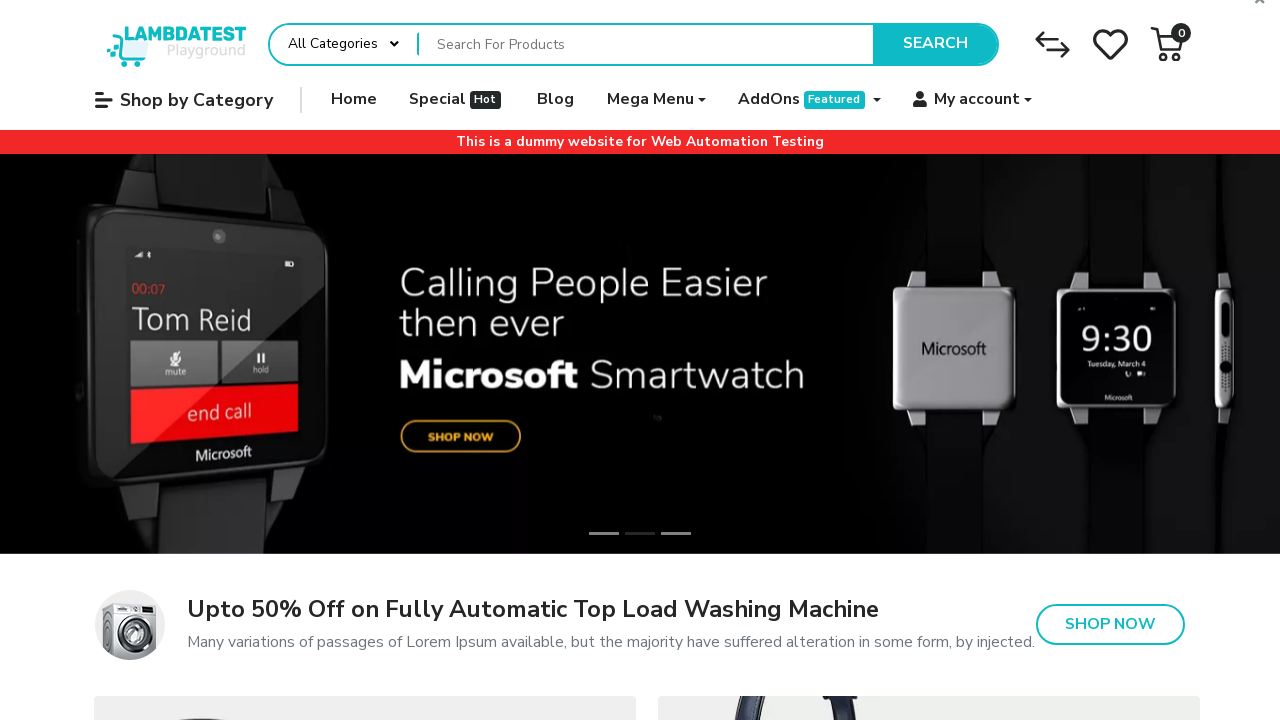

Page loaded - DOM content ready
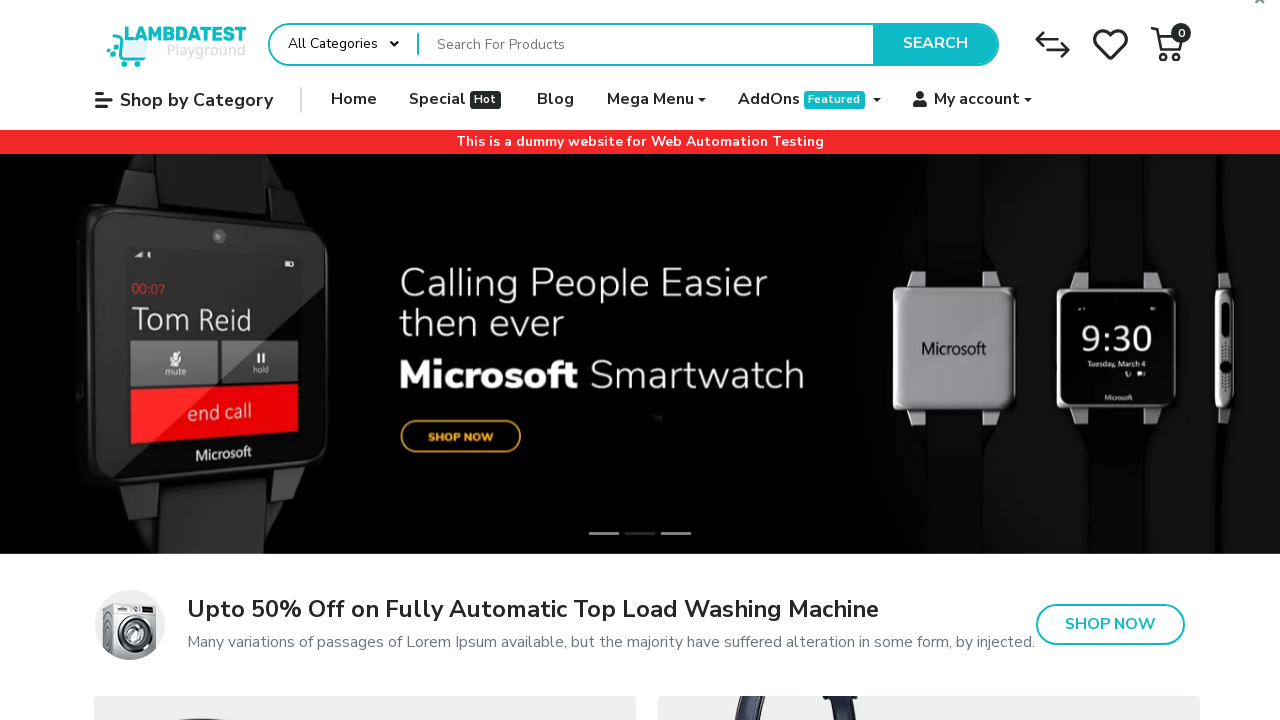

Pressed Tab to initiate keyboard navigation from page start
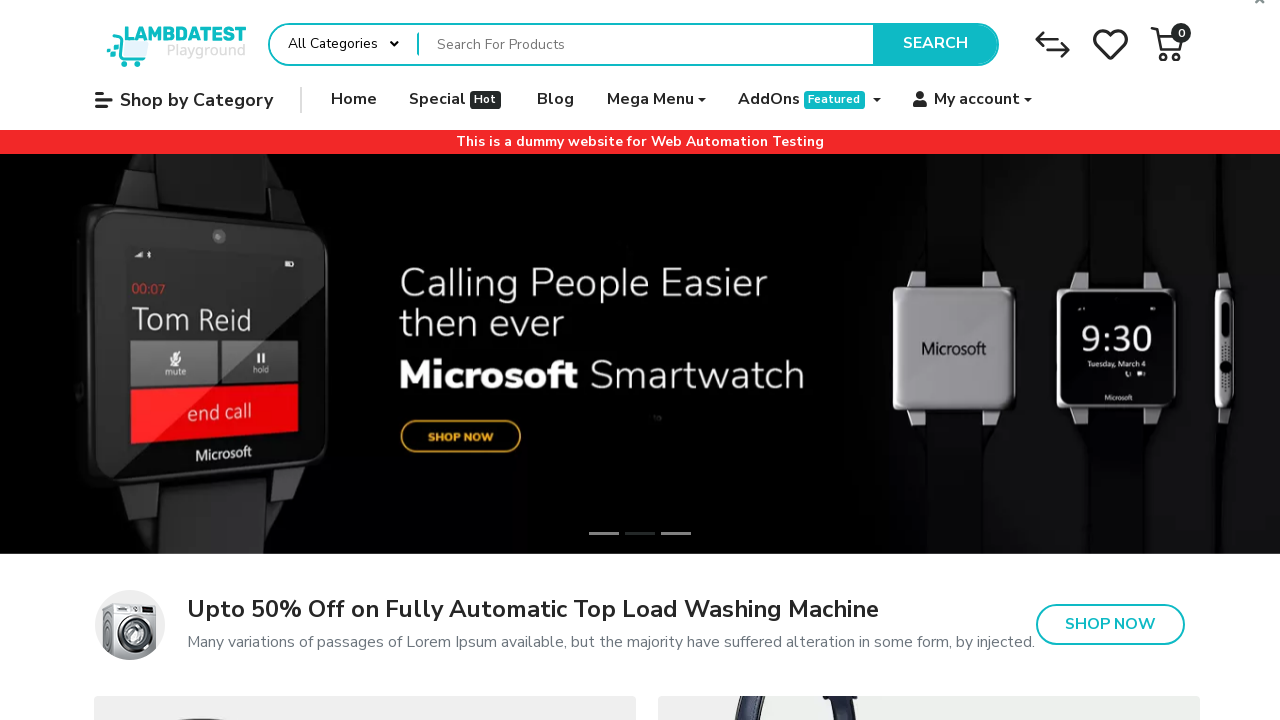

Tab iteration 1: Retrieved active element before Tab press - A
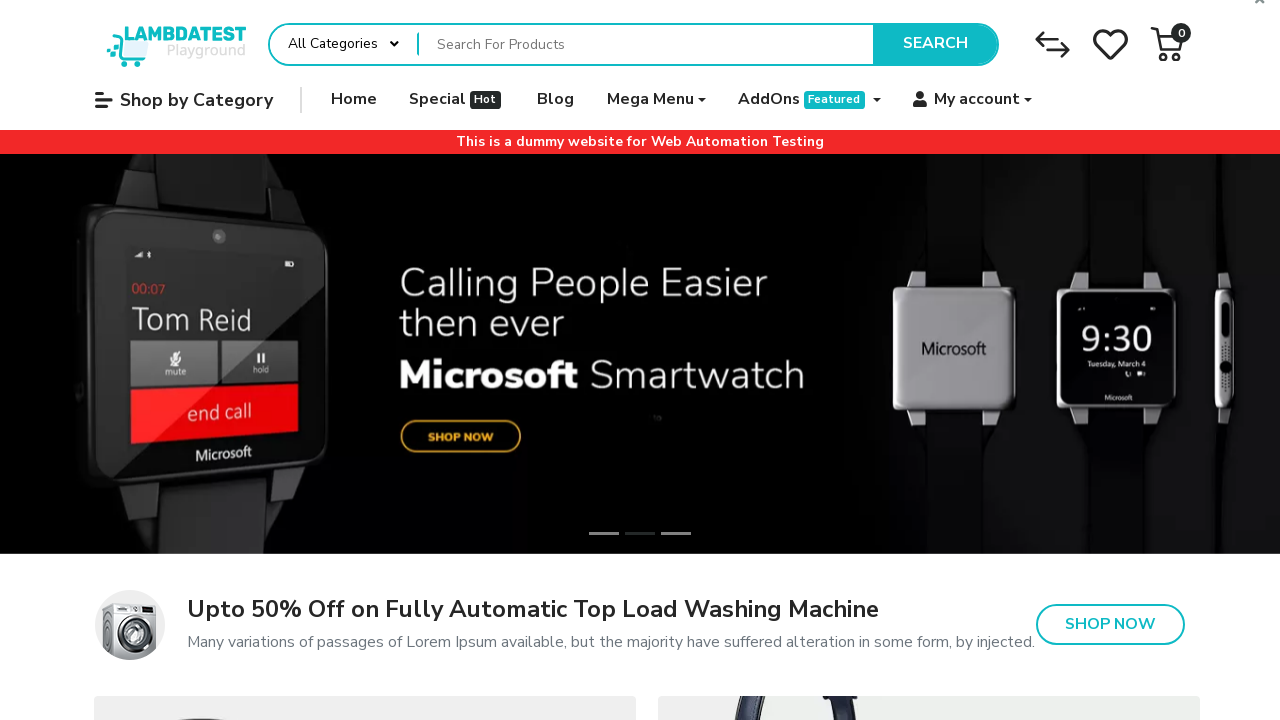

Tab iteration 1: Pressed Tab to move to next focusable element
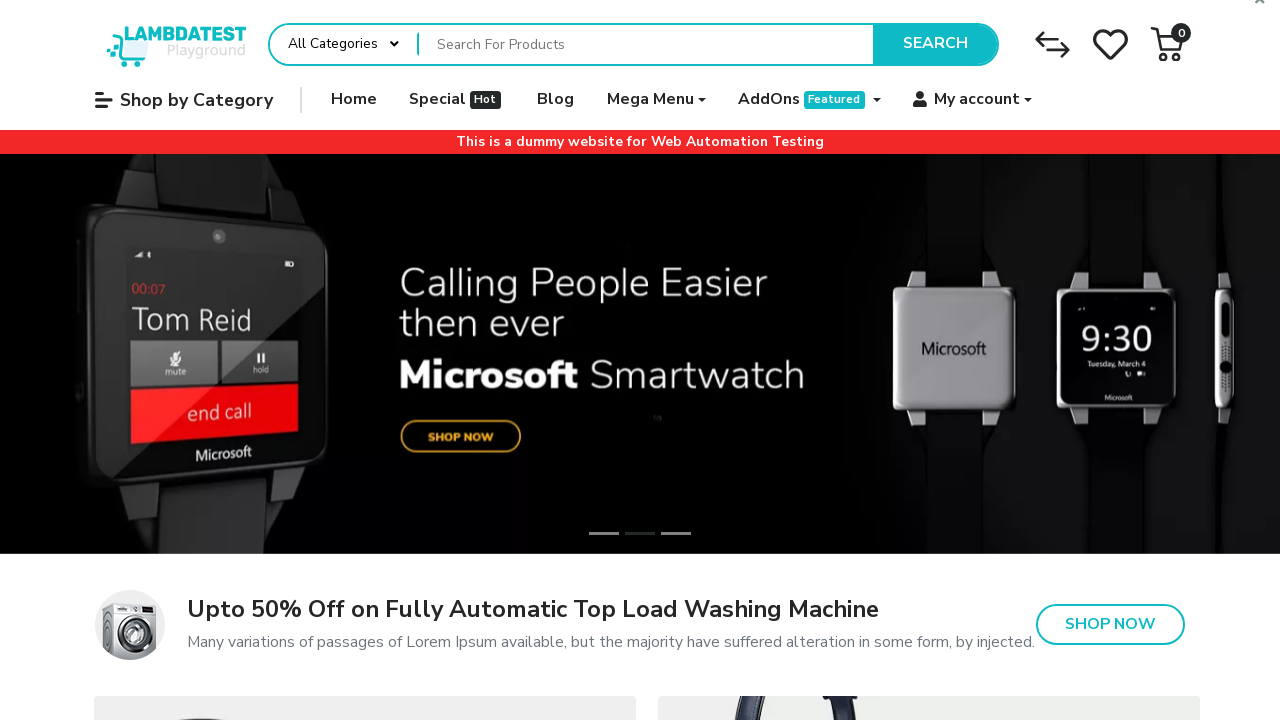

Tab iteration 1: Retrieved active element after Tab press - A
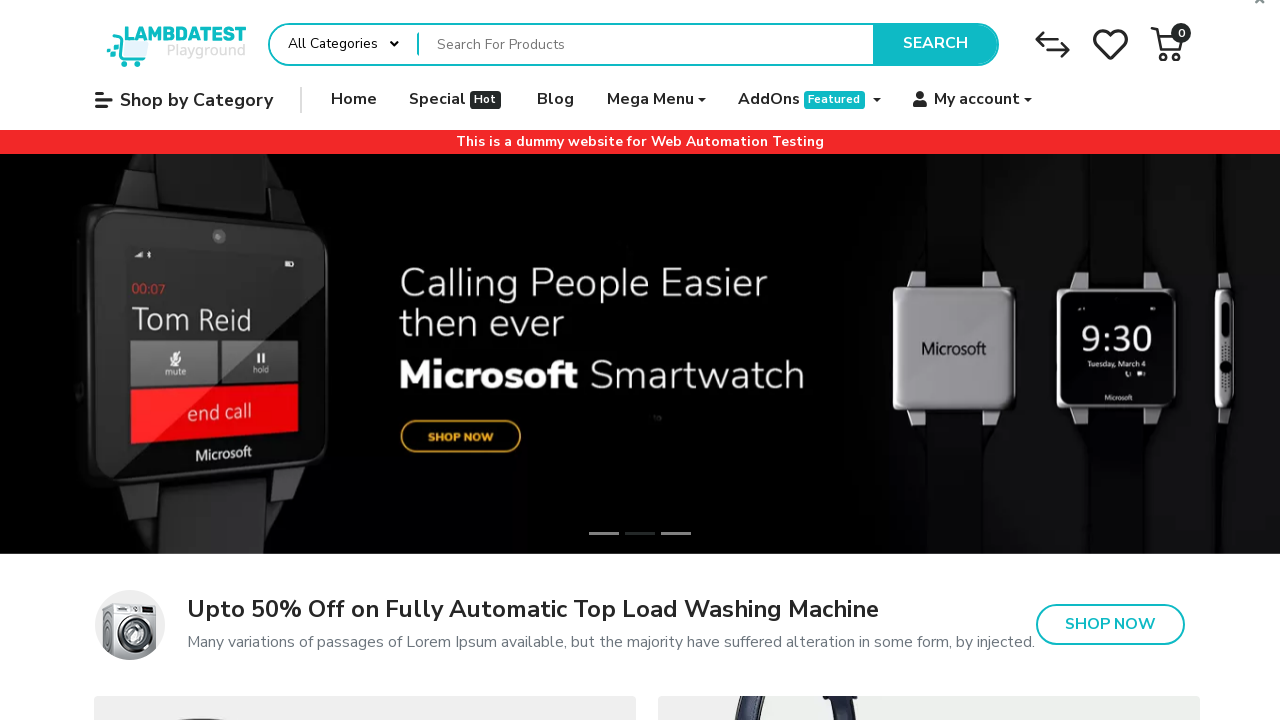

Tab iteration 1: Verified that a focusable element exists after Tab navigation
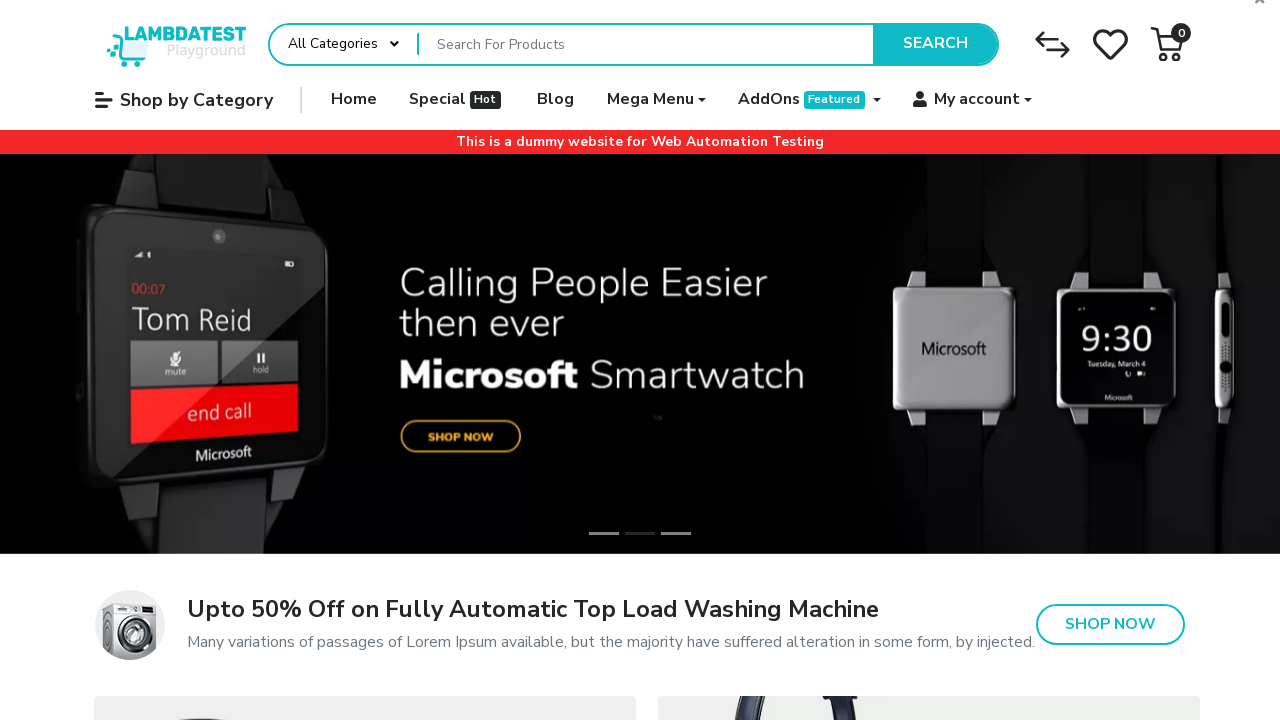

Tab iteration 2: Retrieved active element before Tab press - A
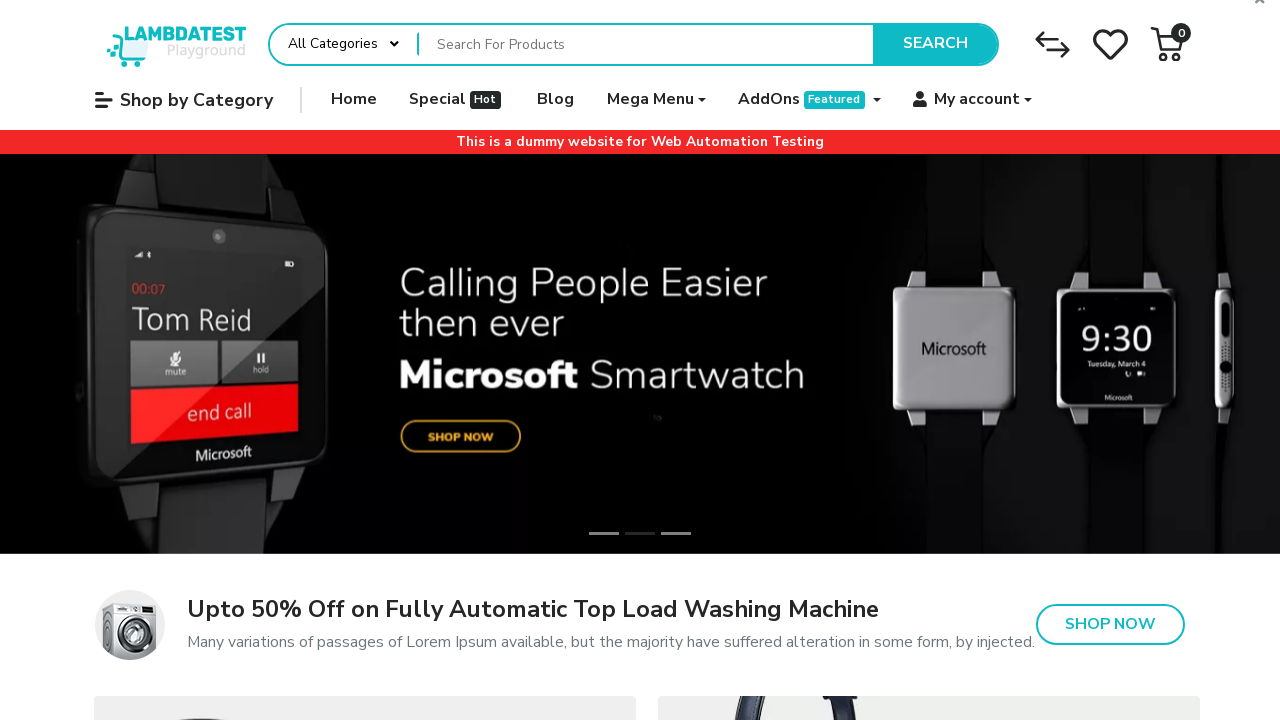

Tab iteration 2: Pressed Tab to move to next focusable element
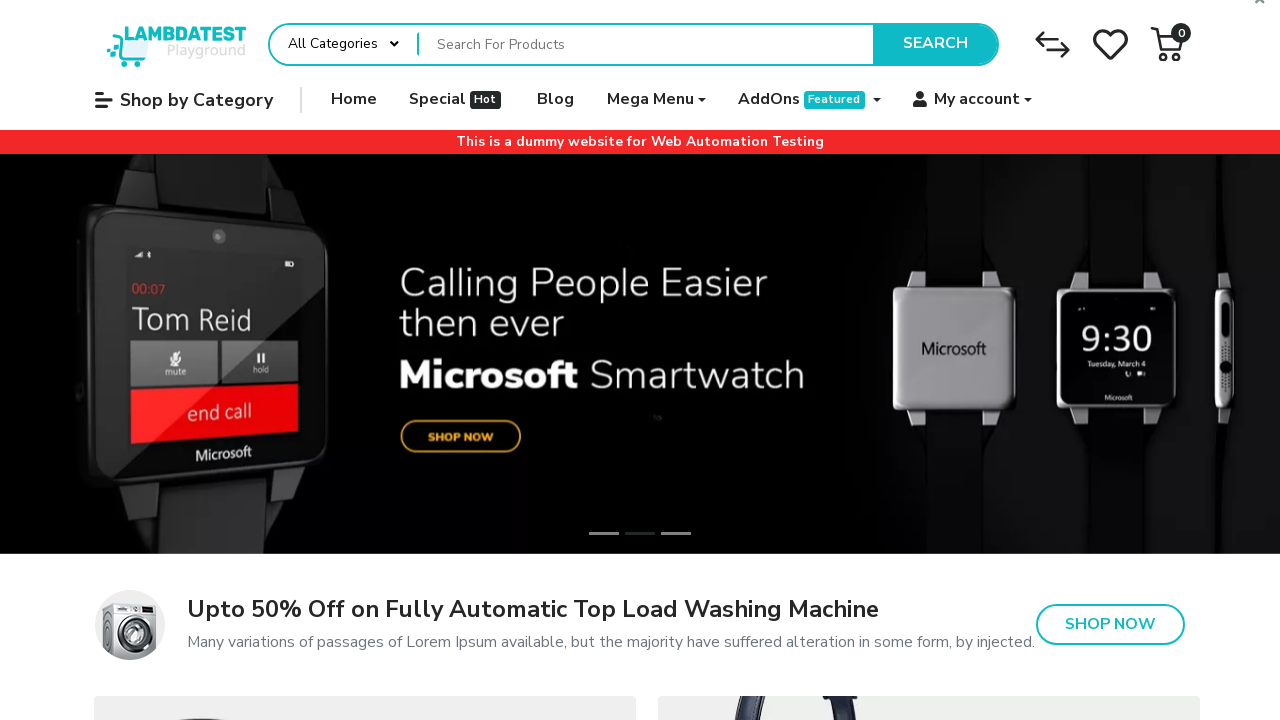

Tab iteration 2: Retrieved active element after Tab press - A
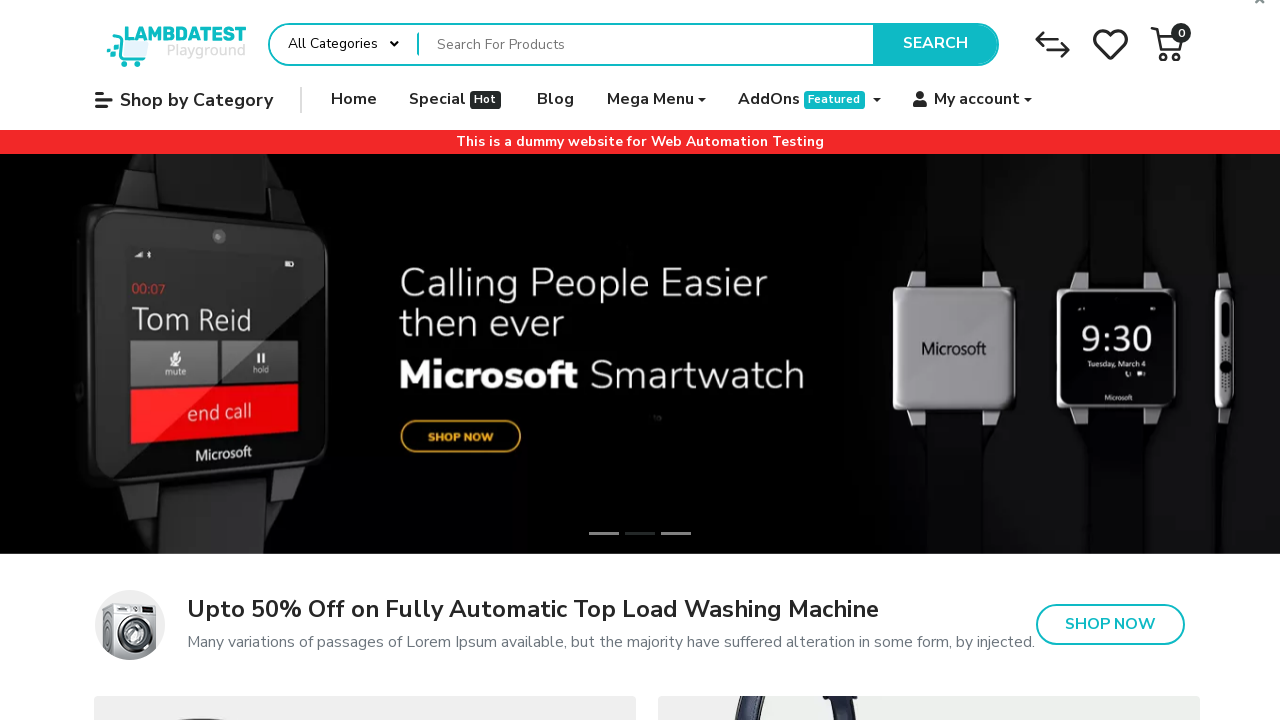

Tab iteration 2: Verified that a focusable element exists after Tab navigation
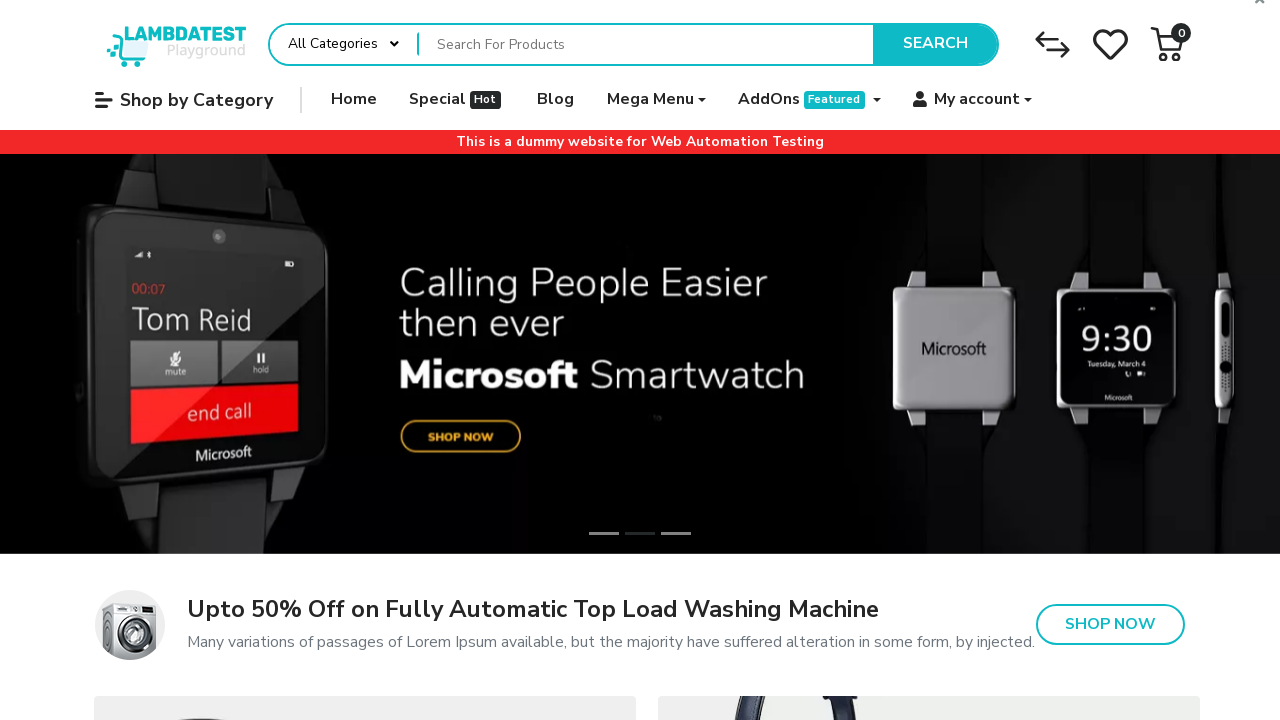

Tab iteration 3: Retrieved active element before Tab press - A
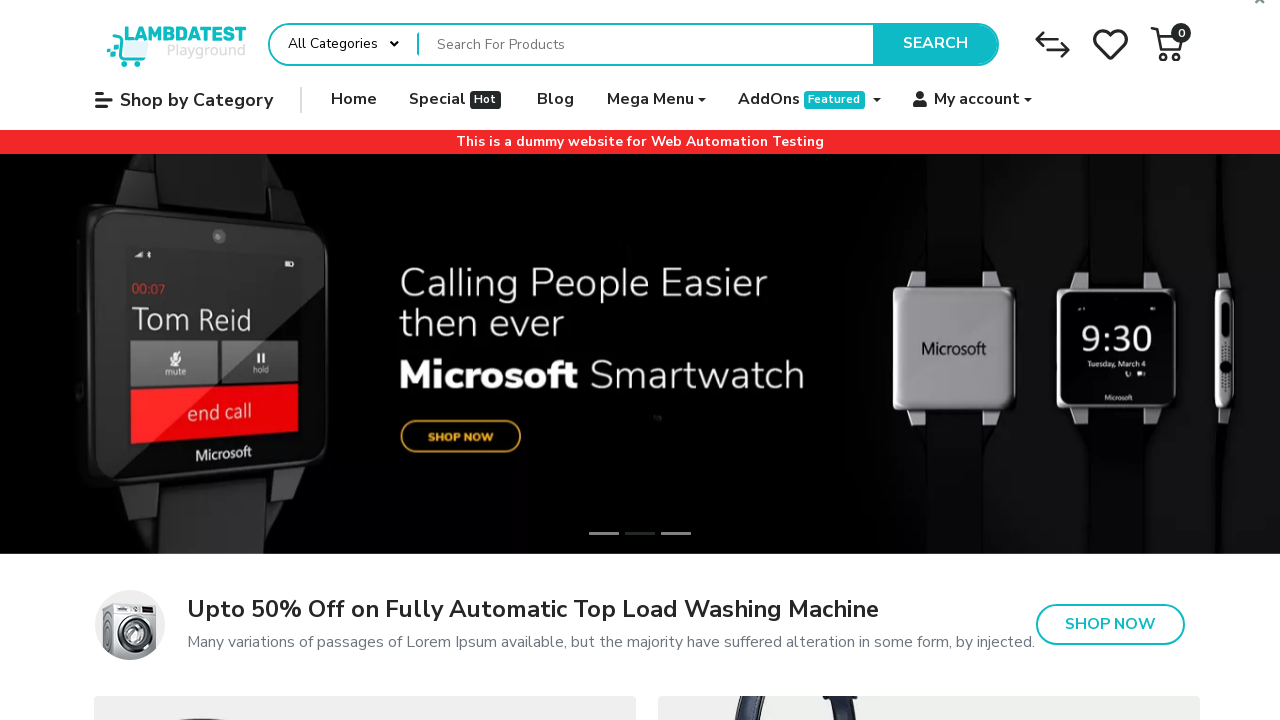

Tab iteration 3: Pressed Tab to move to next focusable element
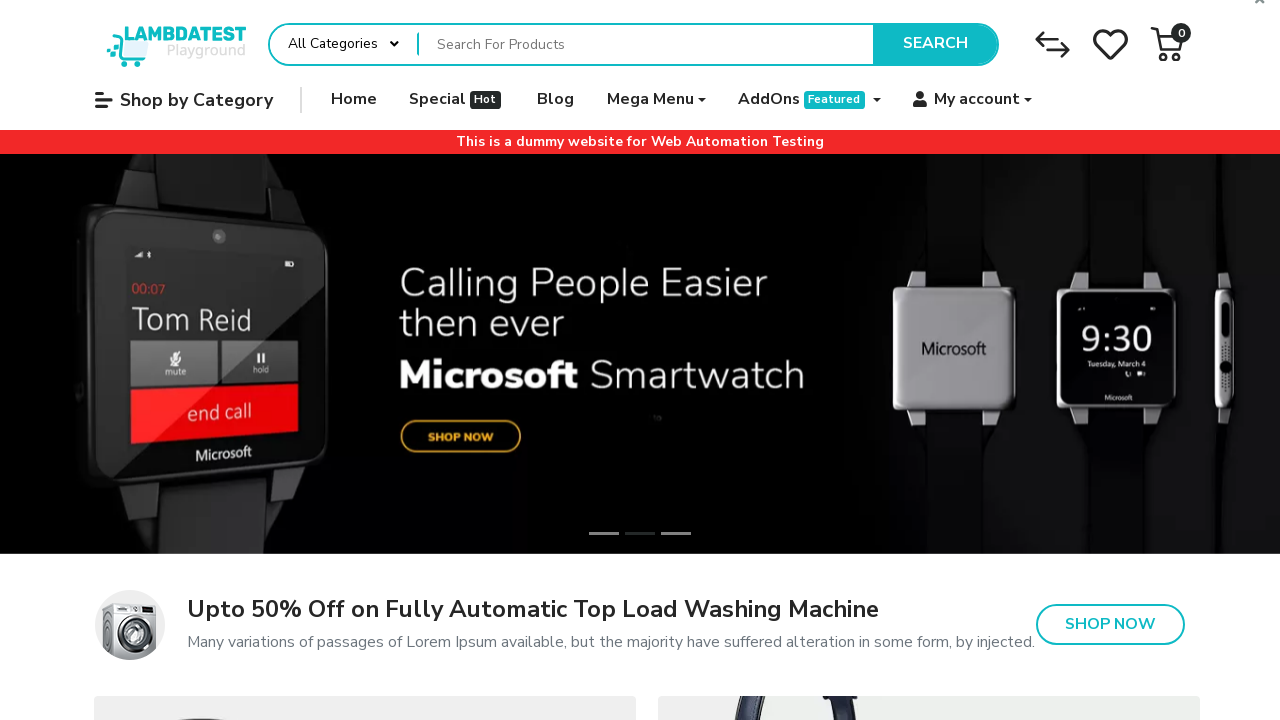

Tab iteration 3: Retrieved active element after Tab press - A
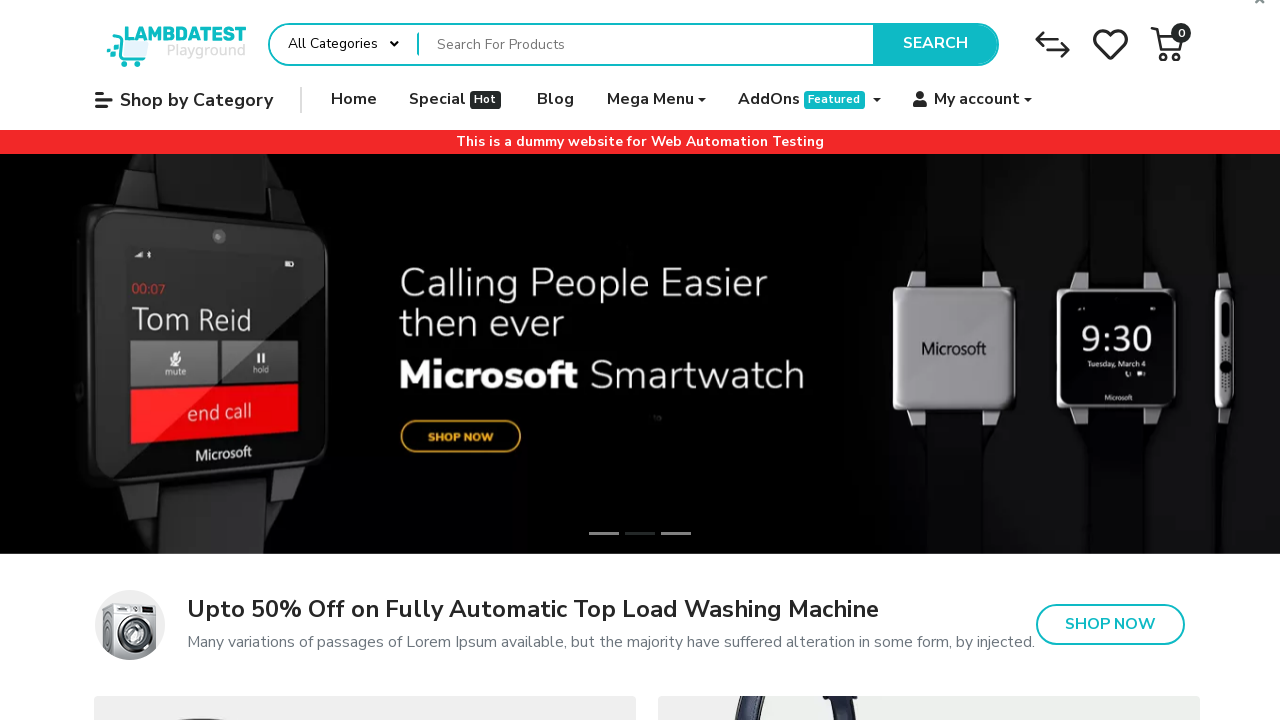

Tab iteration 3: Verified that a focusable element exists after Tab navigation
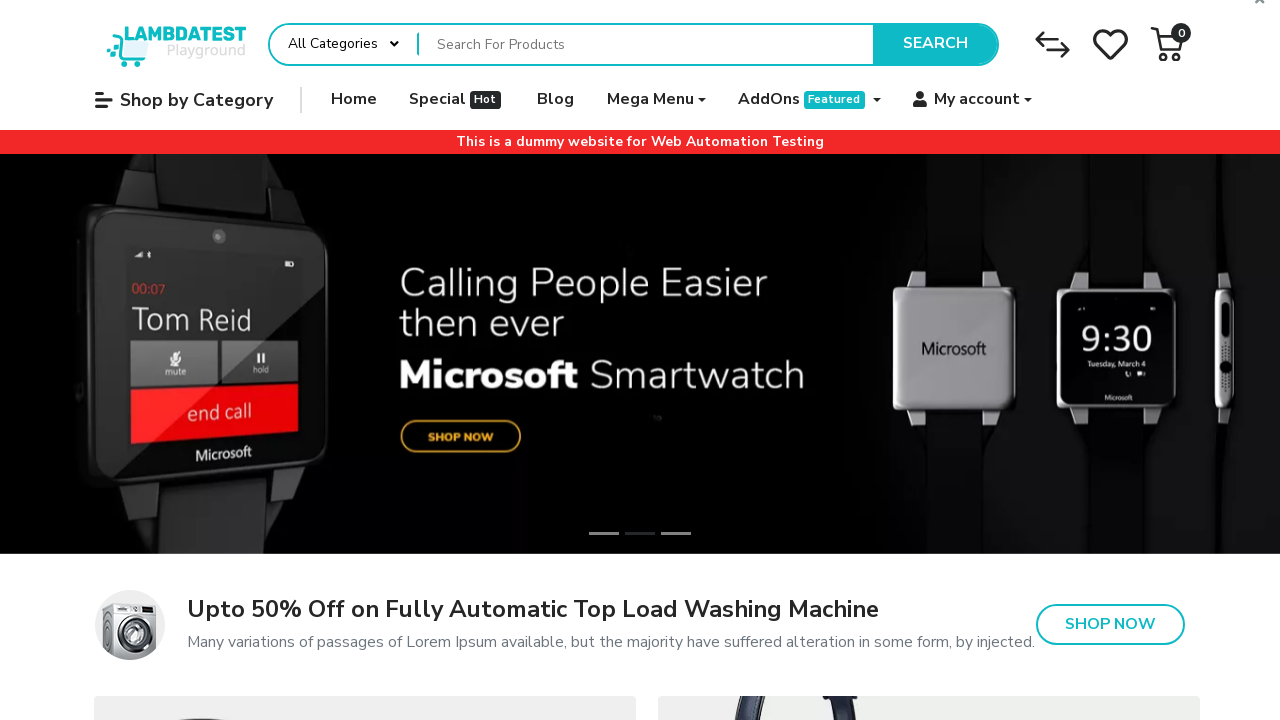

Tab iteration 4: Retrieved active element before Tab press - A
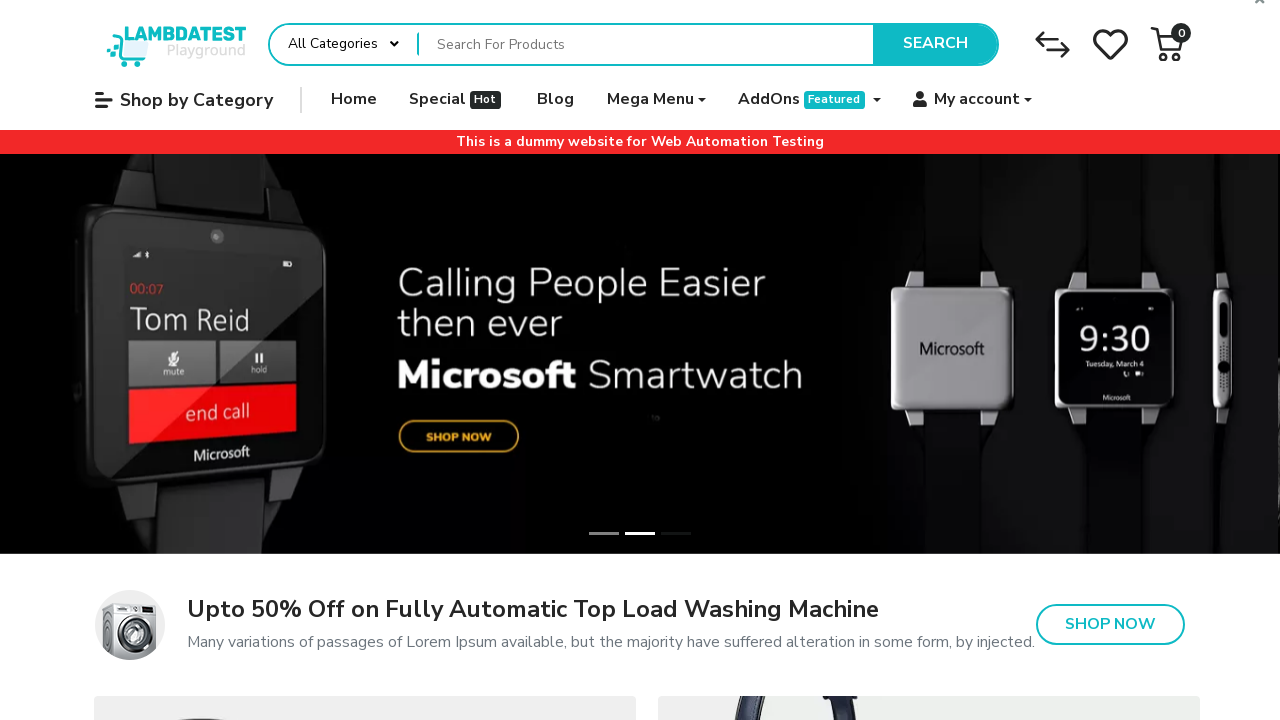

Tab iteration 4: Pressed Tab to move to next focusable element
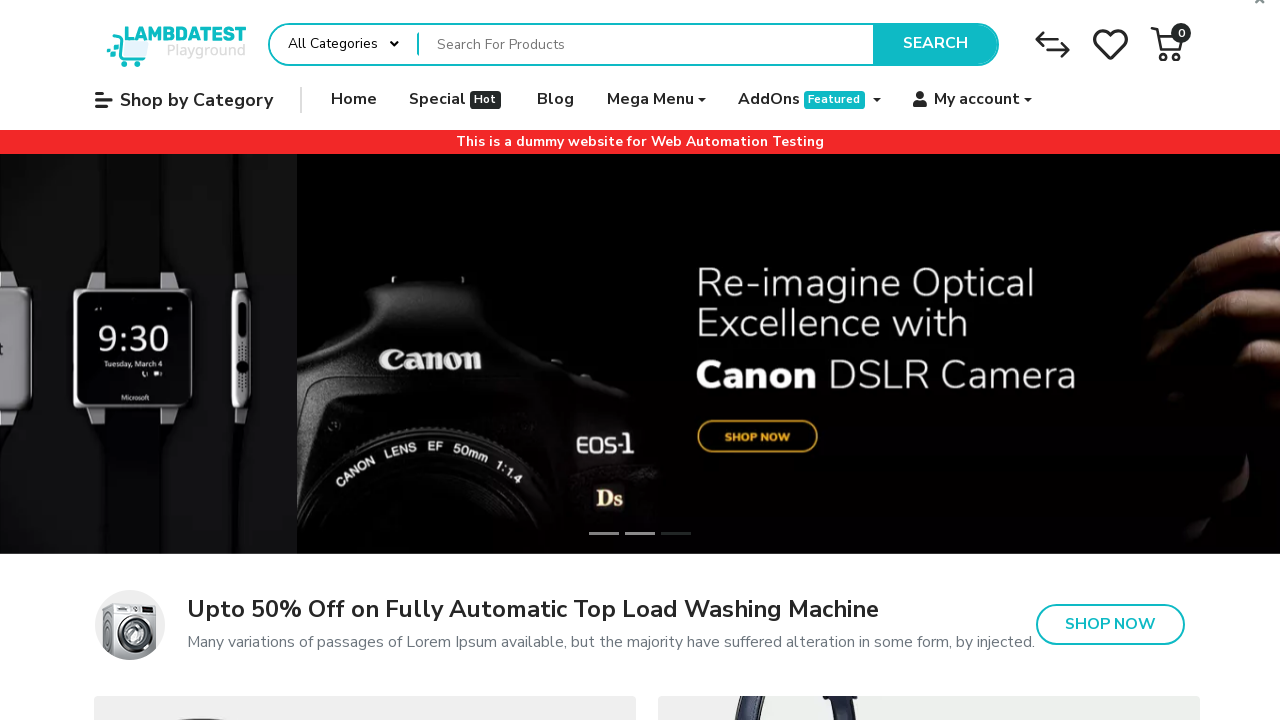

Tab iteration 4: Retrieved active element after Tab press - A
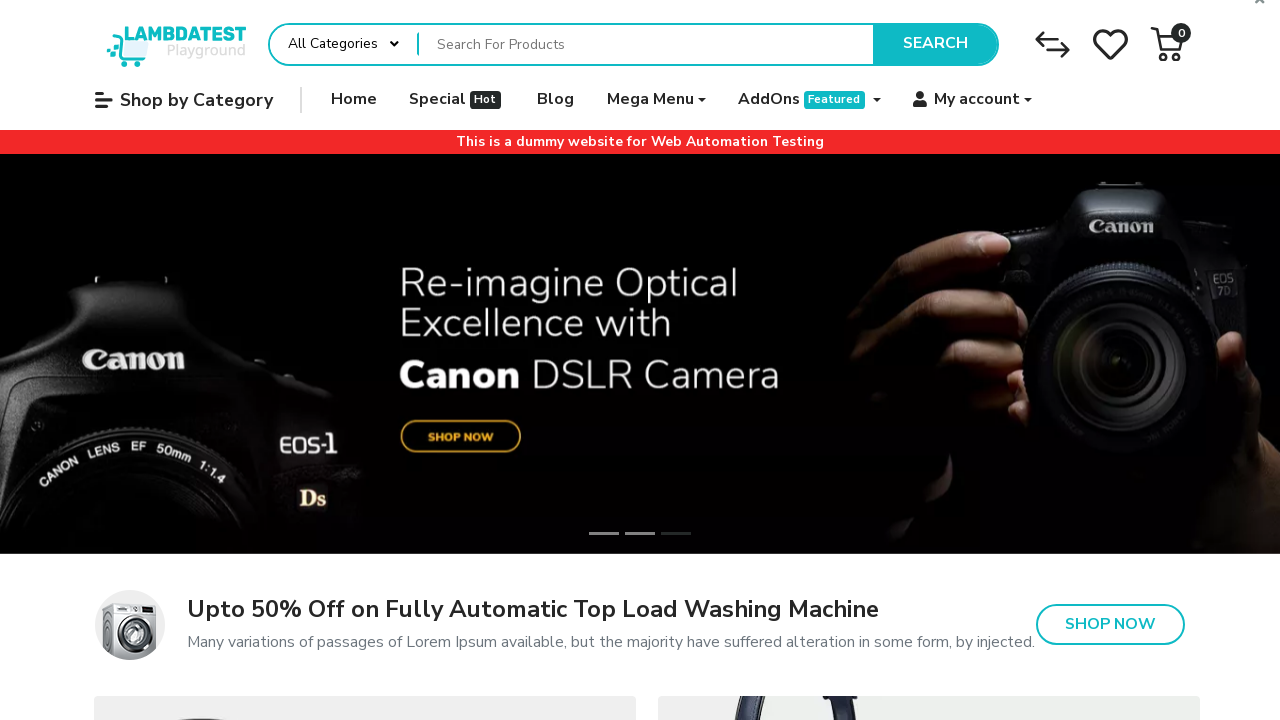

Tab iteration 4: Verified that a focusable element exists after Tab navigation
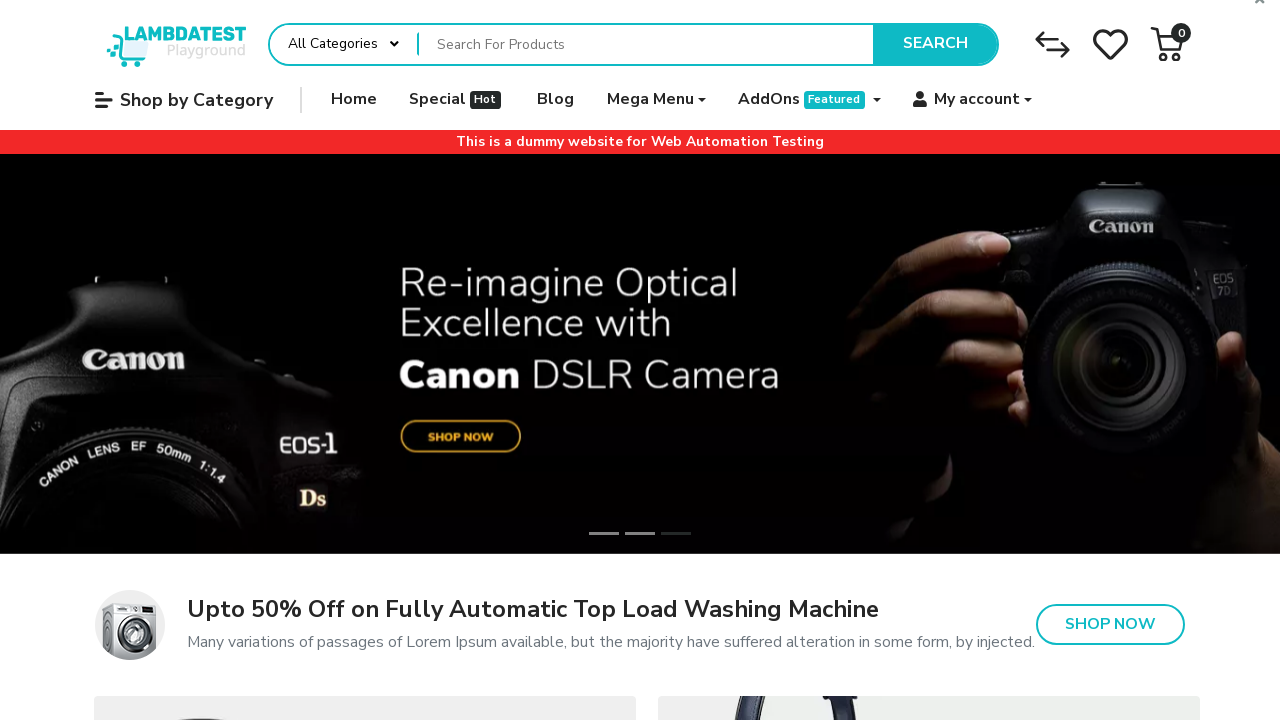

Tab iteration 5: Retrieved active element before Tab press - A
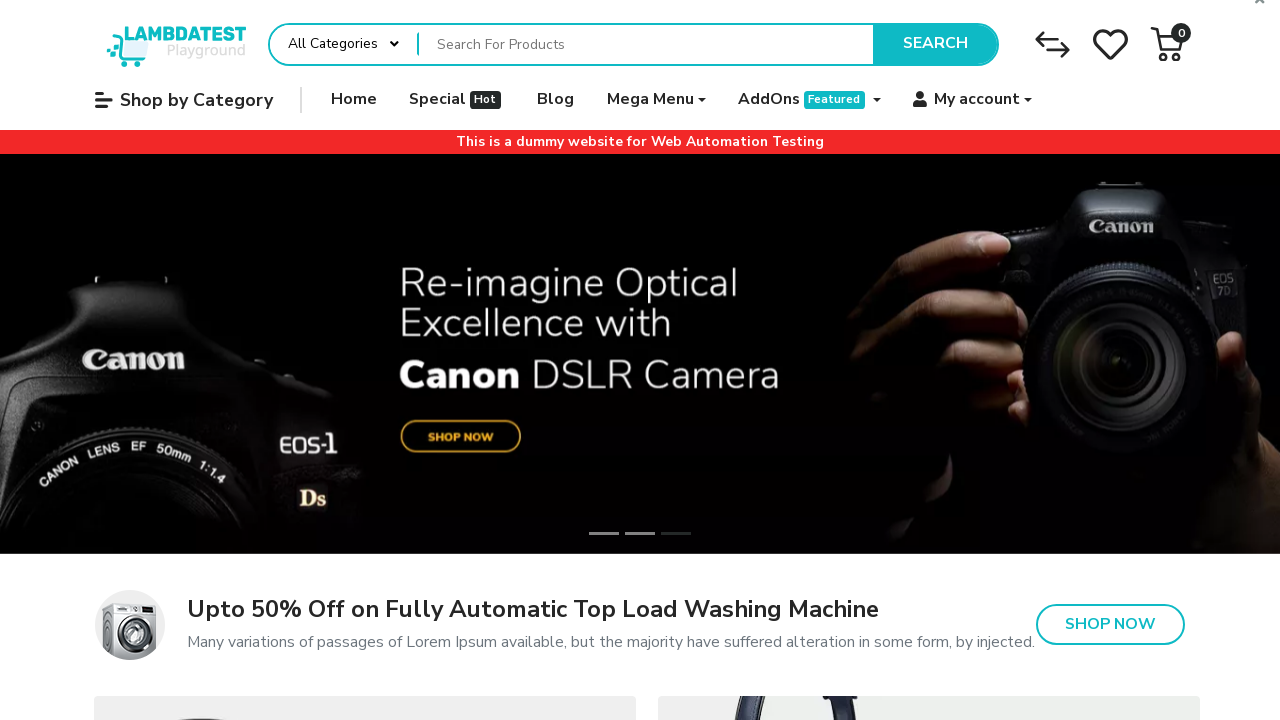

Tab iteration 5: Pressed Tab to move to next focusable element
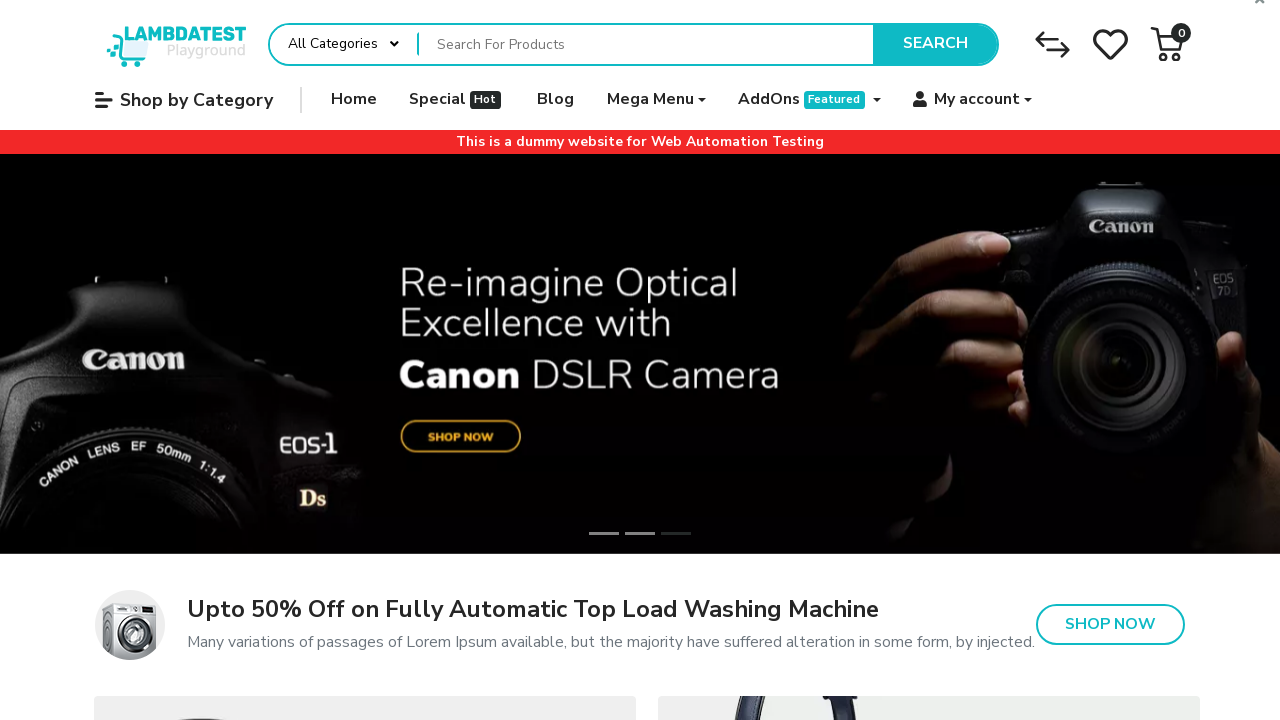

Tab iteration 5: Retrieved active element after Tab press - A
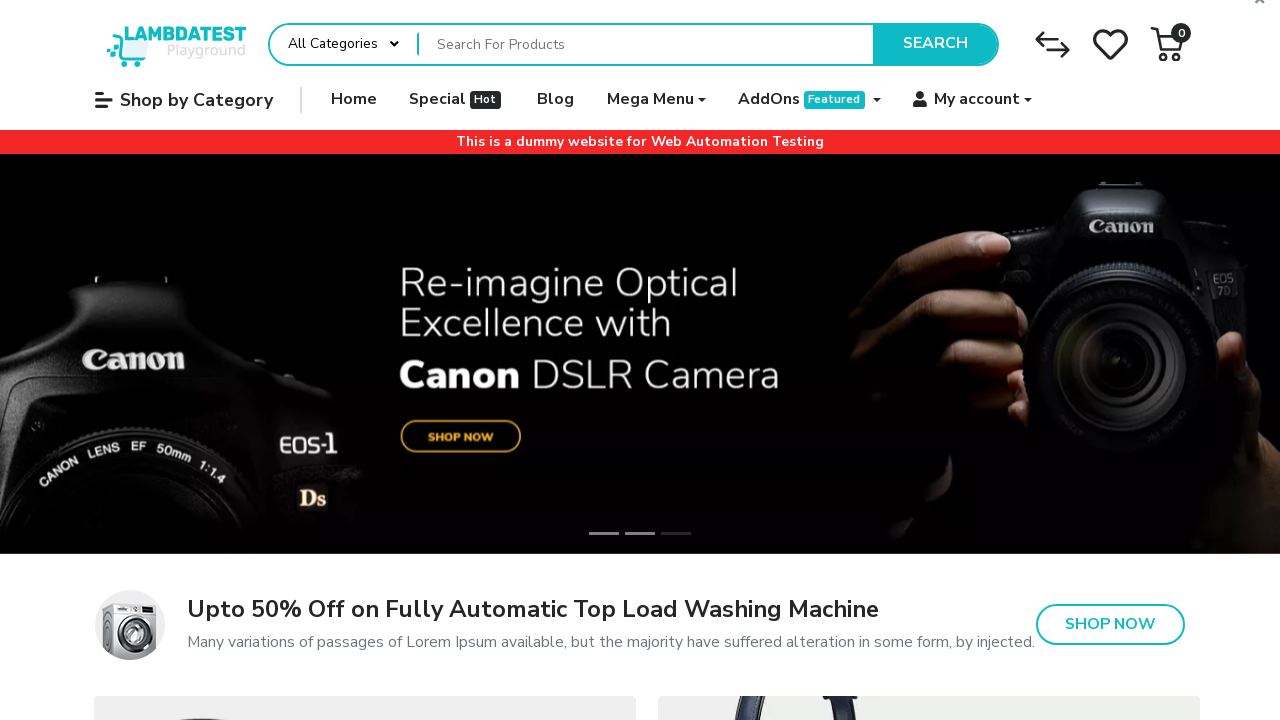

Tab iteration 5: Verified that a focusable element exists after Tab navigation
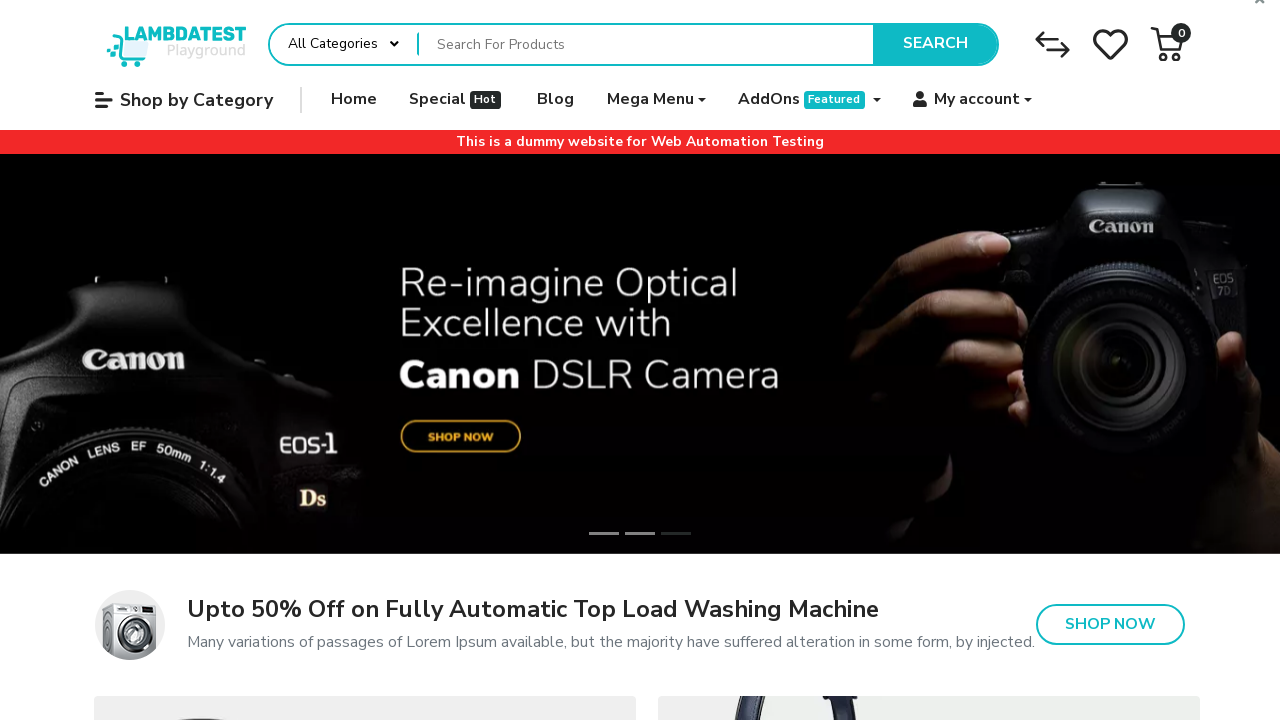

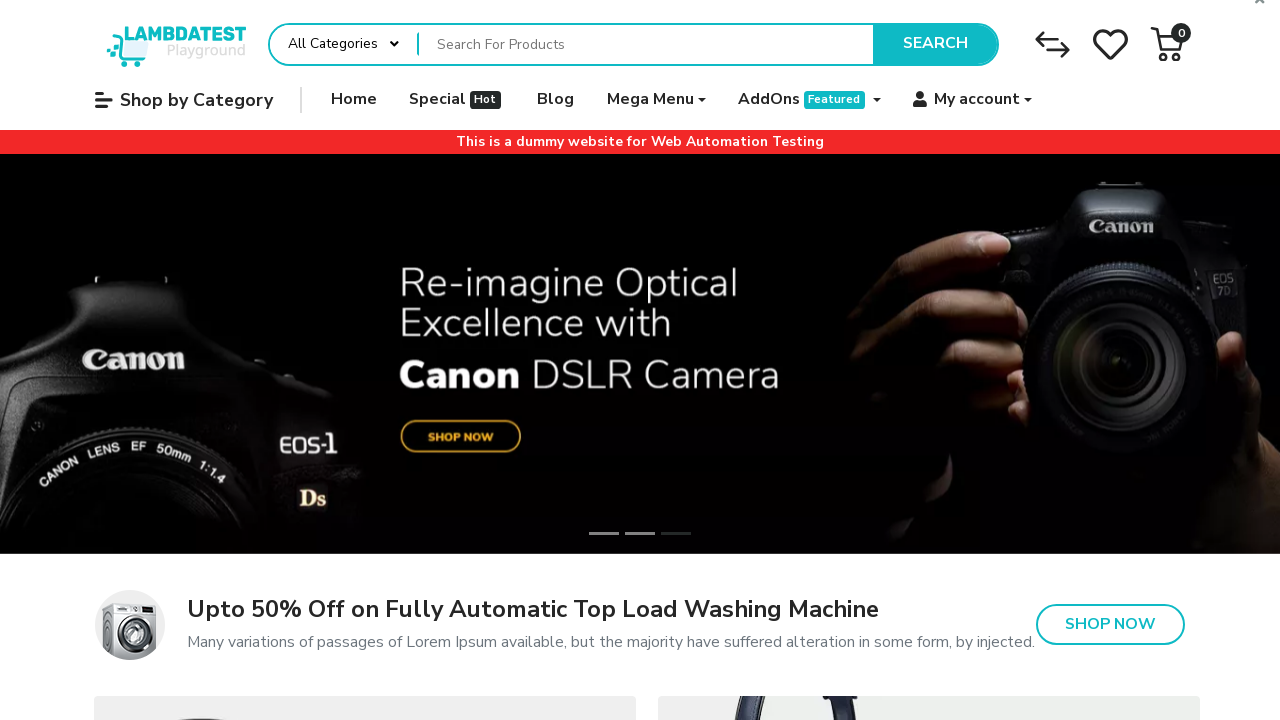